Navigates to iMooc website and maximizes the browser window

Starting URL: http://www.imooc.com/

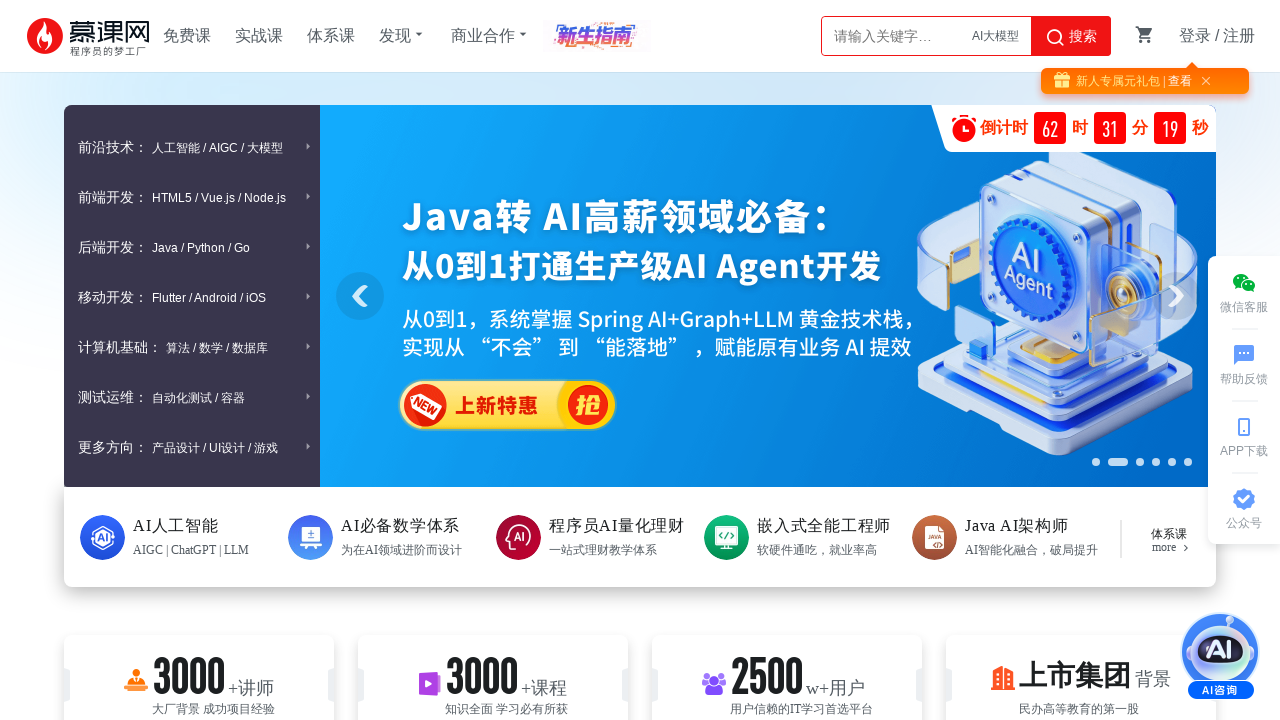

Navigated to iMooc website (http://www.imooc.com/)
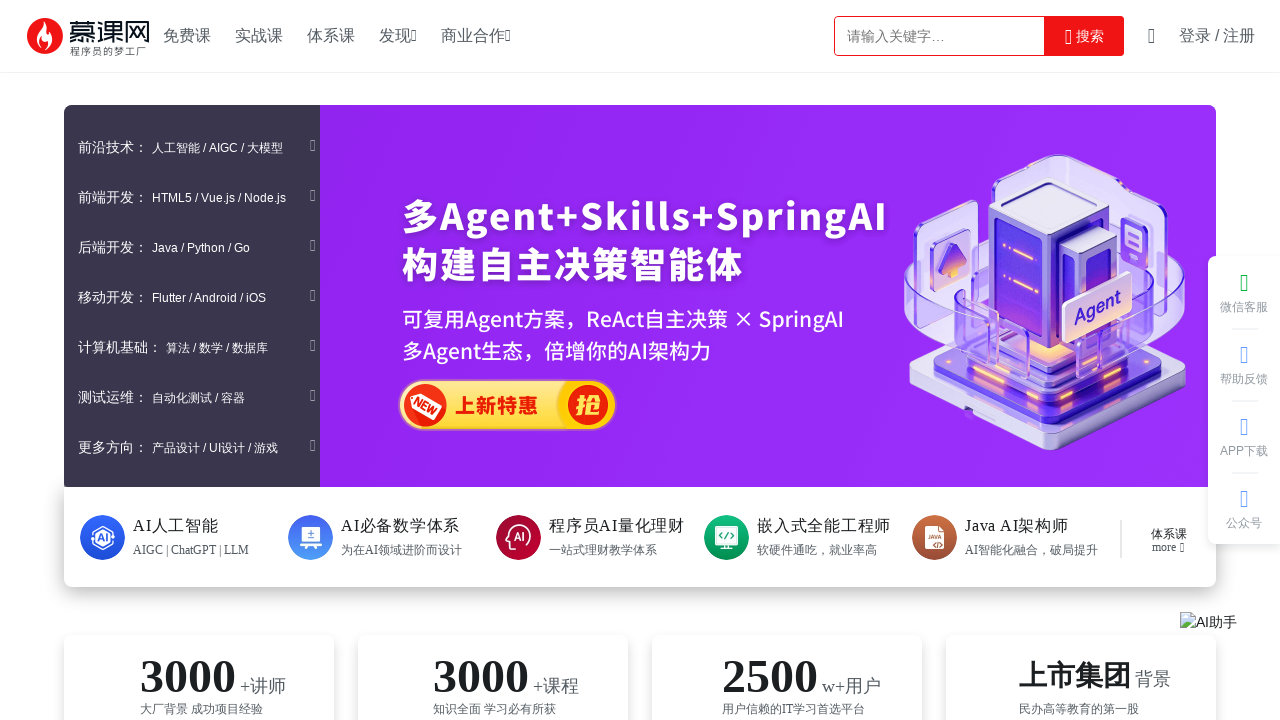

Maximized browser window to full screen
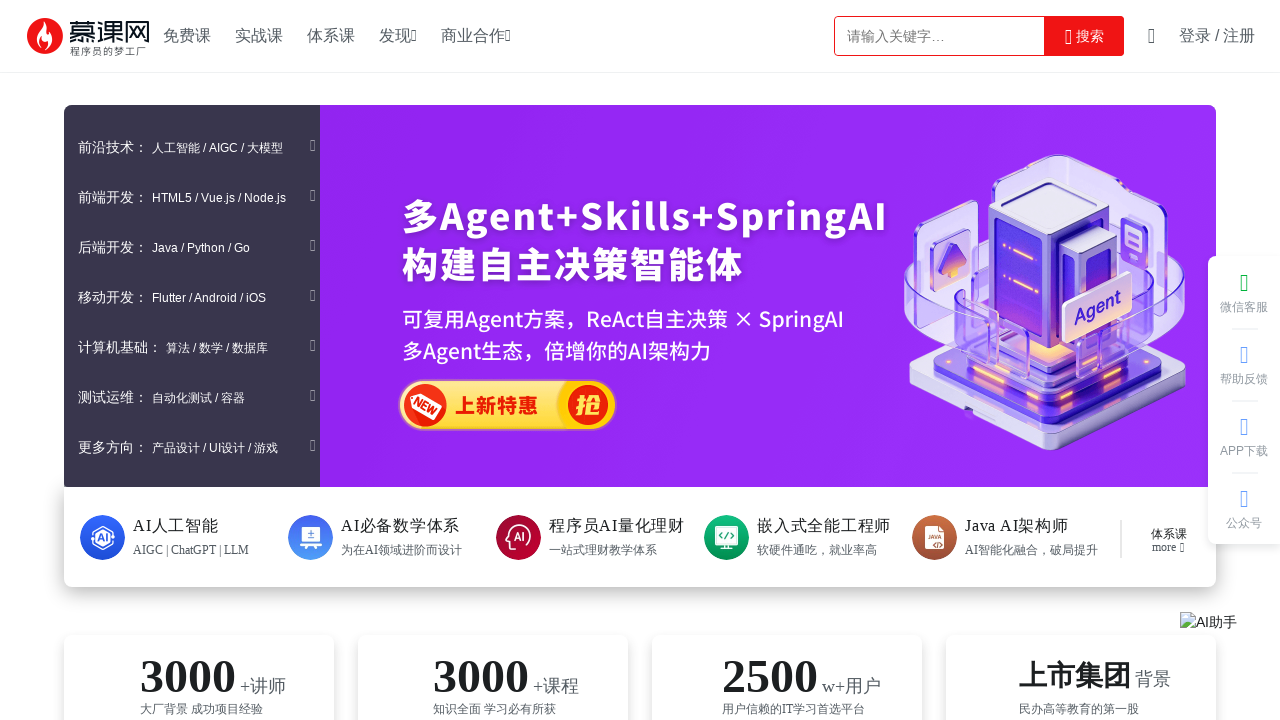

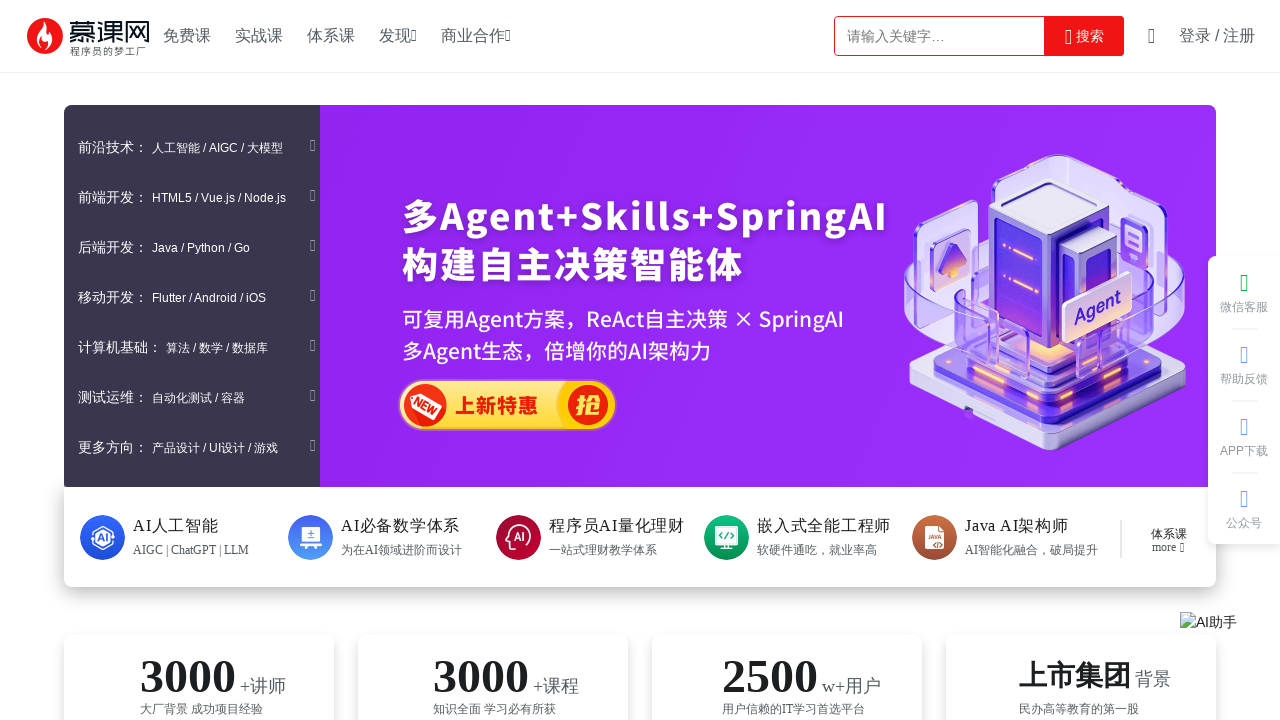